Tests shopping cart functionality by clicking on an iPad 4 Mini product and adding it to the cart on a Vue.js demo e-commerce site.

Starting URL: https://skyronic.github.io/vue-spa

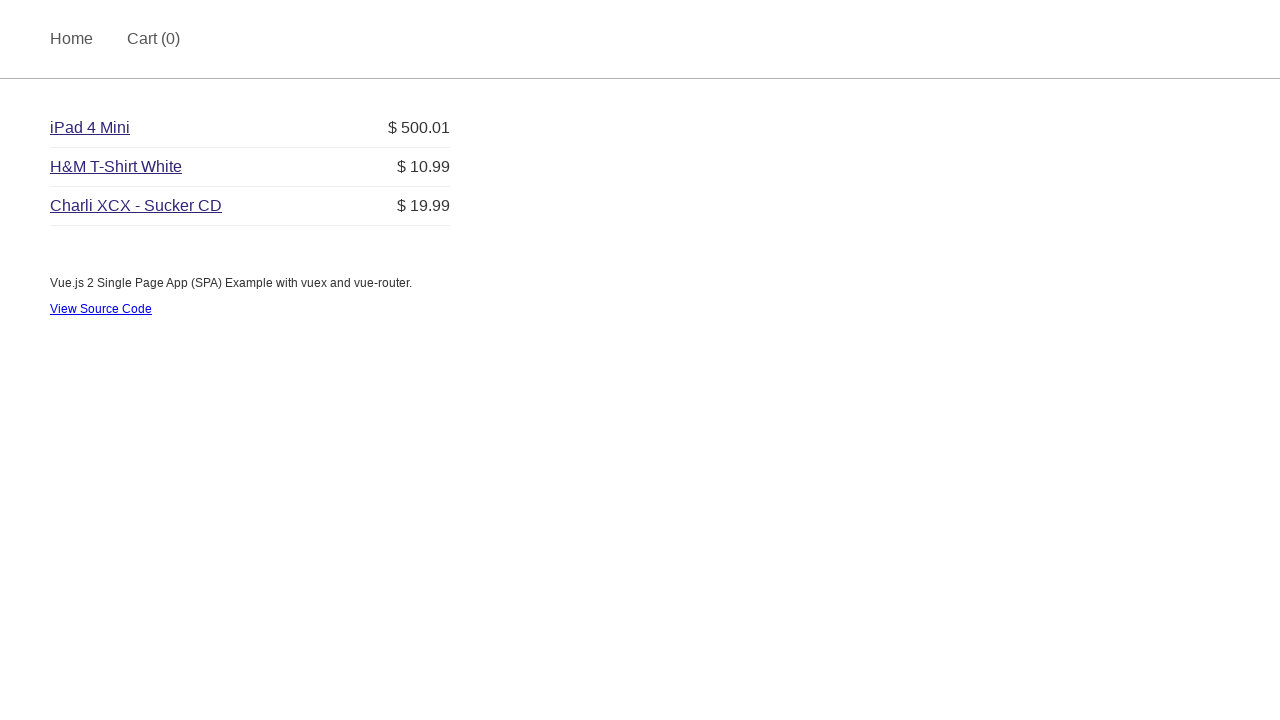

Clicked on iPad 4 Mini product link at (90, 128) on a.title:has-text('iPad 4 Mini')
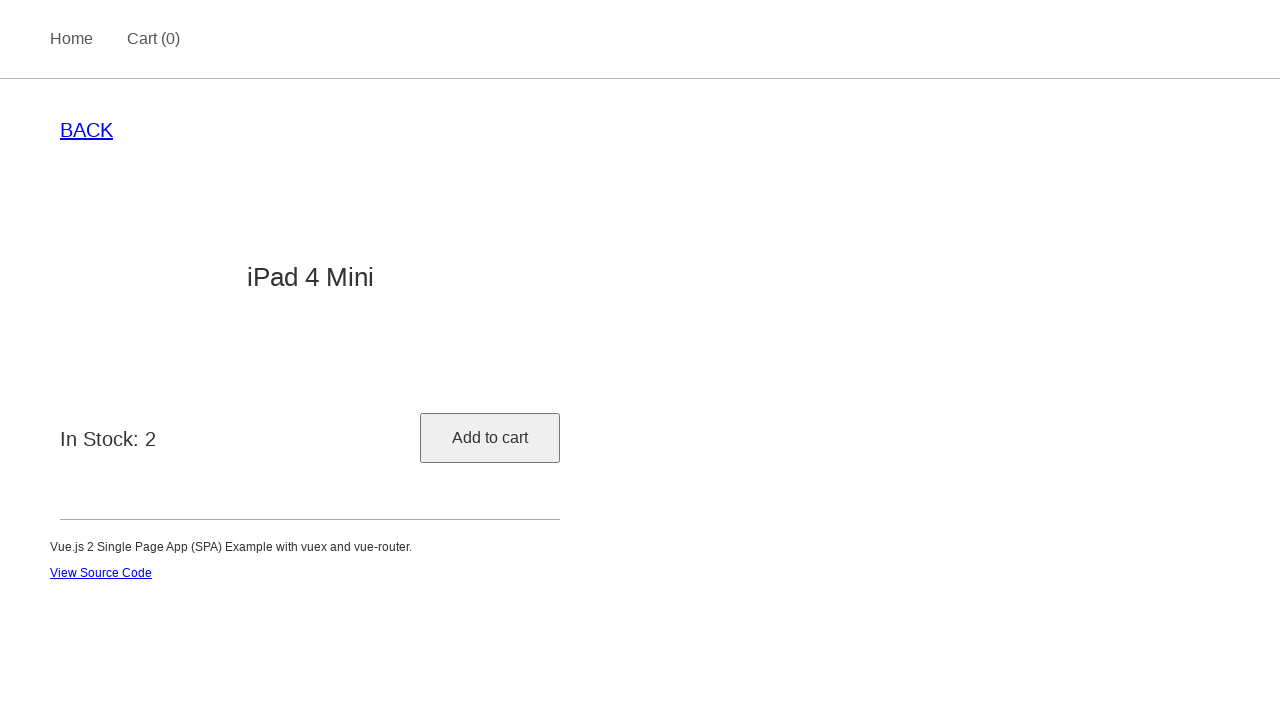

Clicked Add to cart button at (490, 438) on button.add-button:has-text('Add to cart')
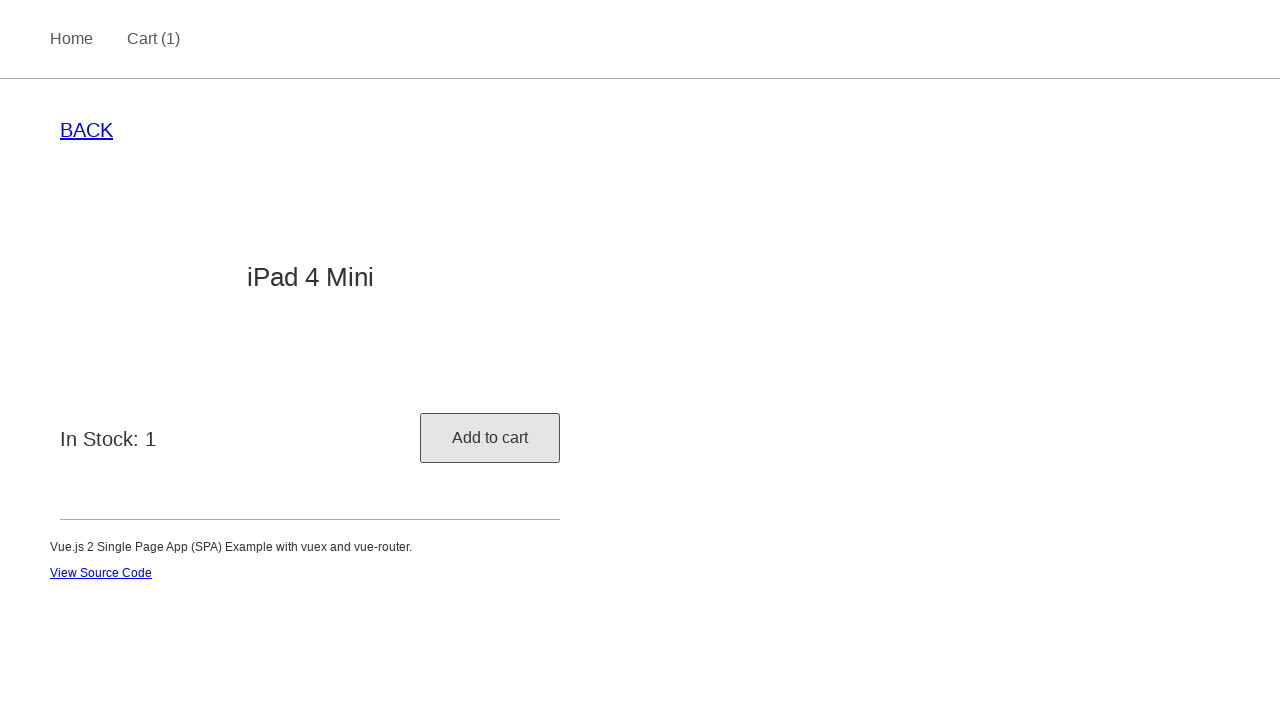

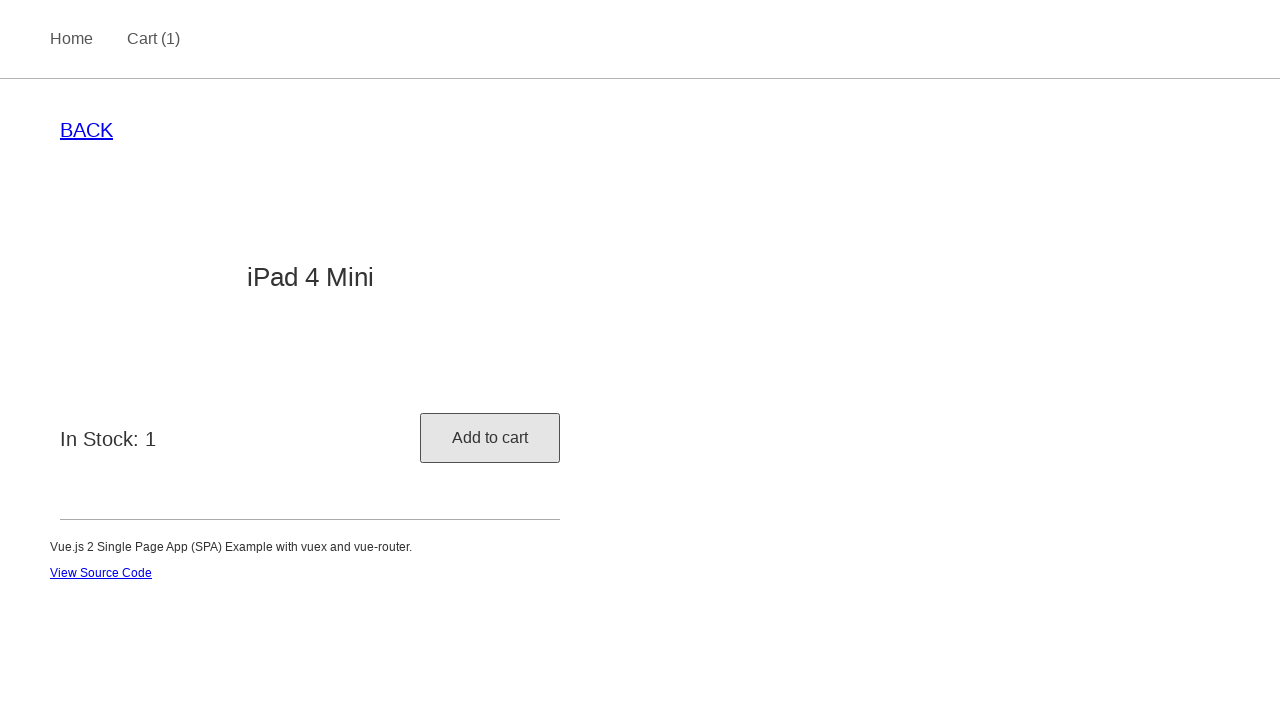